Tests right-click context menu interaction by clicking on a heading to expand content, then right-clicking on a link and using keyboard navigation to open it in a new tab

Starting URL: http://greenstech.in/selenium-course-content.html

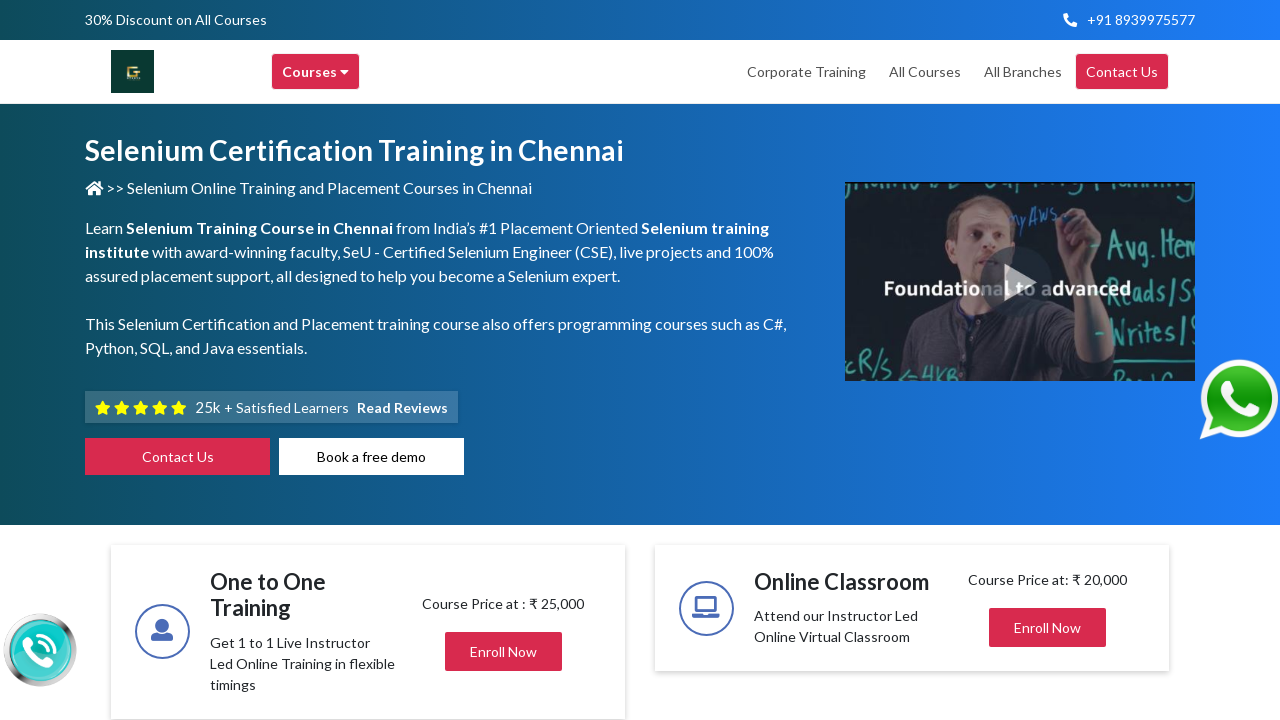

Clicked accordion heading to expand section at (1048, 361) on xpath=//div[@id='heading20']
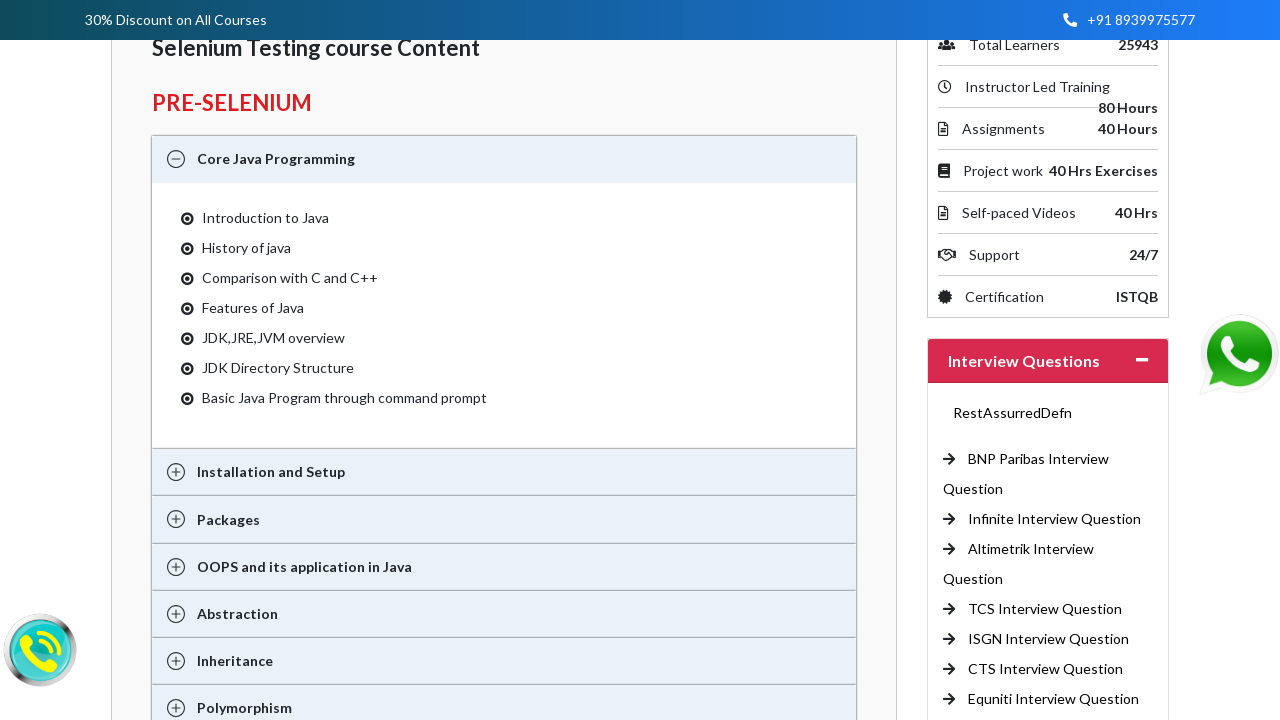

CTS Interview Question link became visible
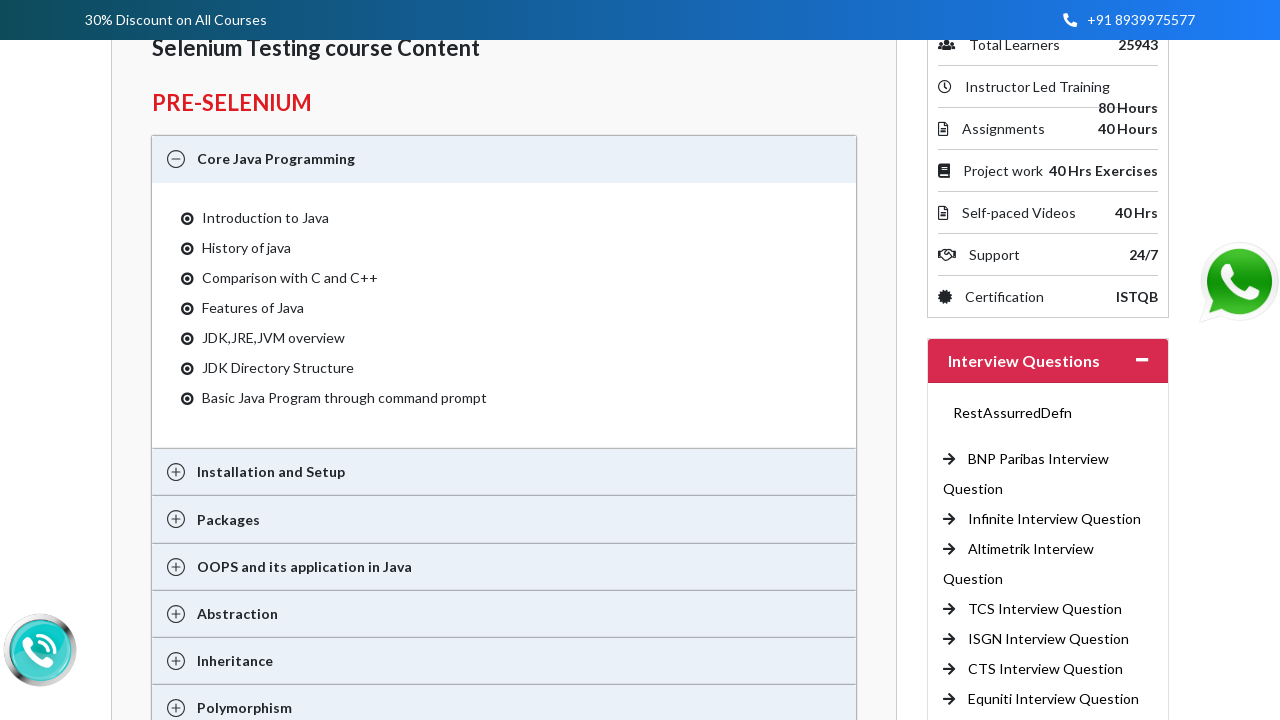

Right-clicked on CTS Interview Question link to open context menu at (1046, 669) on //a[text()='CTS Interview Question ']
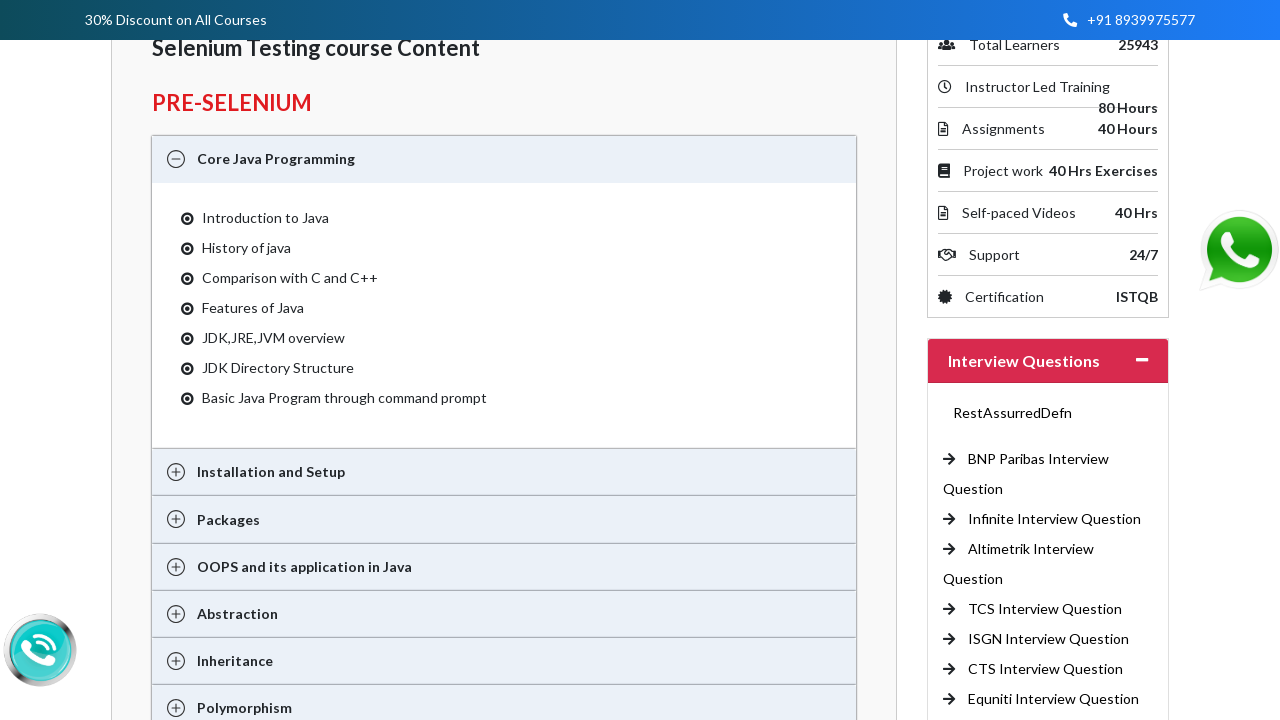

Pressed ArrowDown to navigate context menu
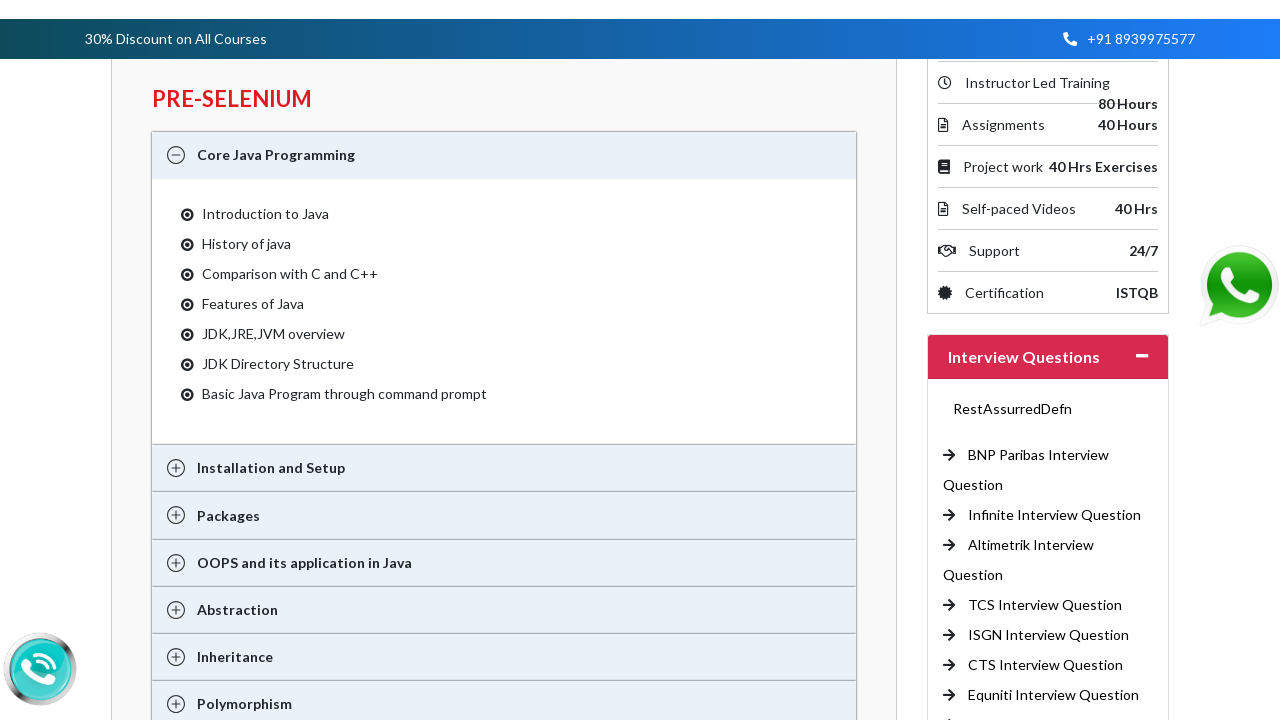

Pressed Enter to open link in new tab
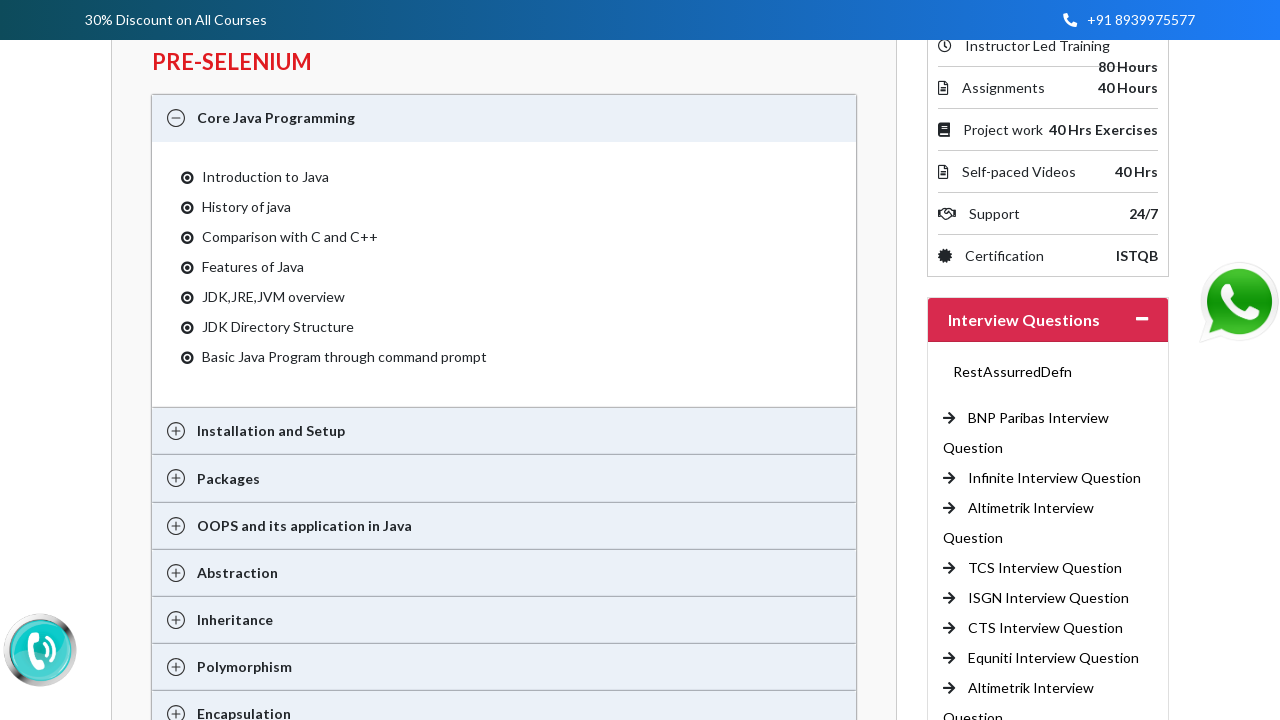

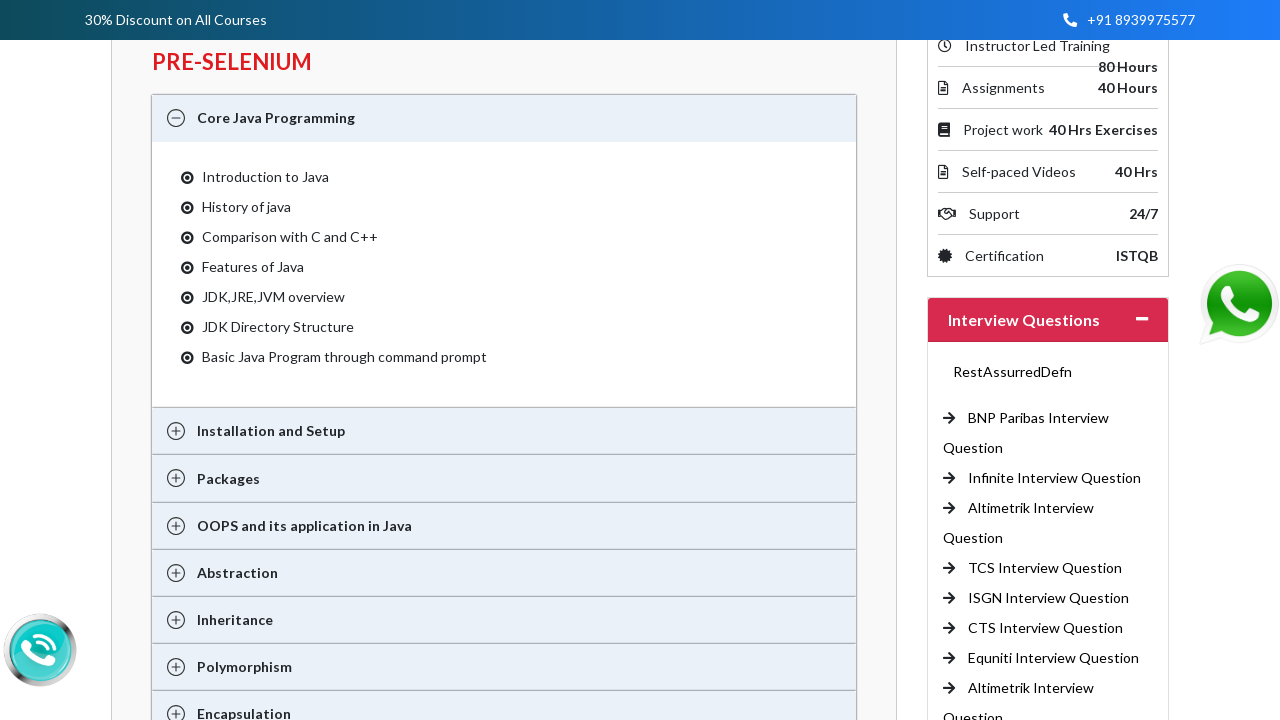